Tests the error page display after failed Didit verification by checking for the error message and clicking the Back button

Starting URL: https://pagui-kyc.vercel.app/didit-failure

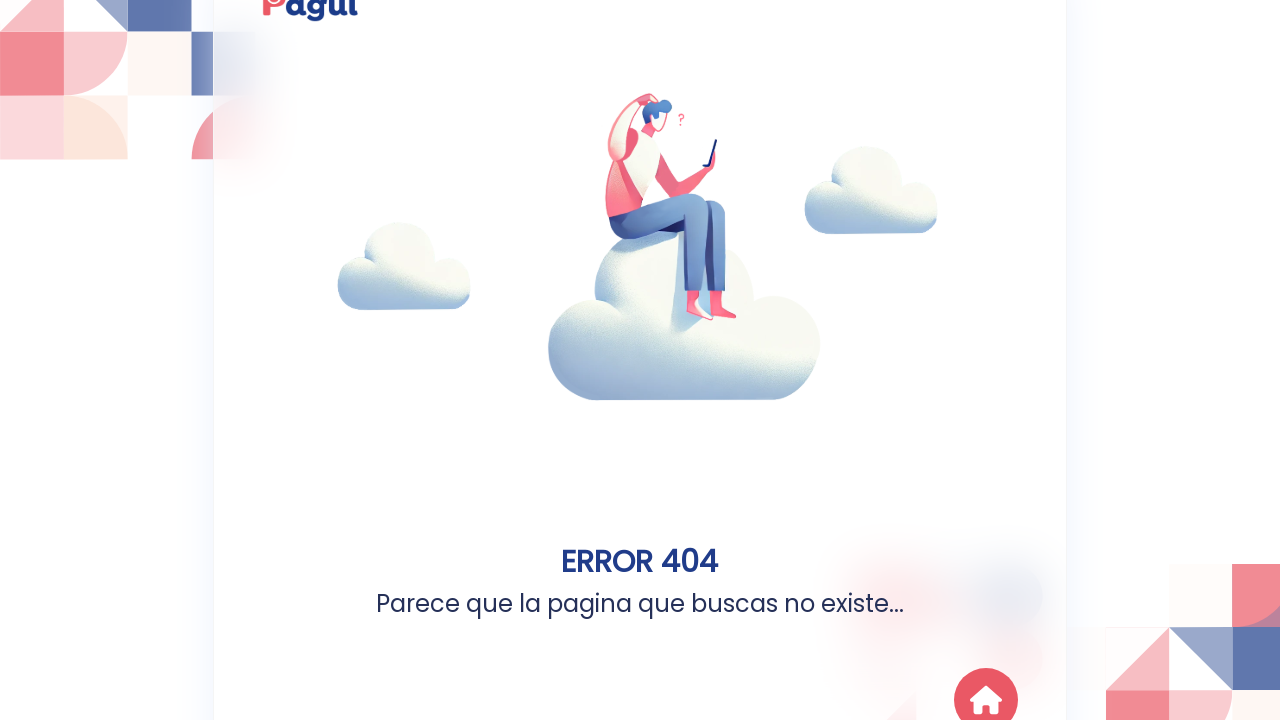

Waited for error message element to be visible
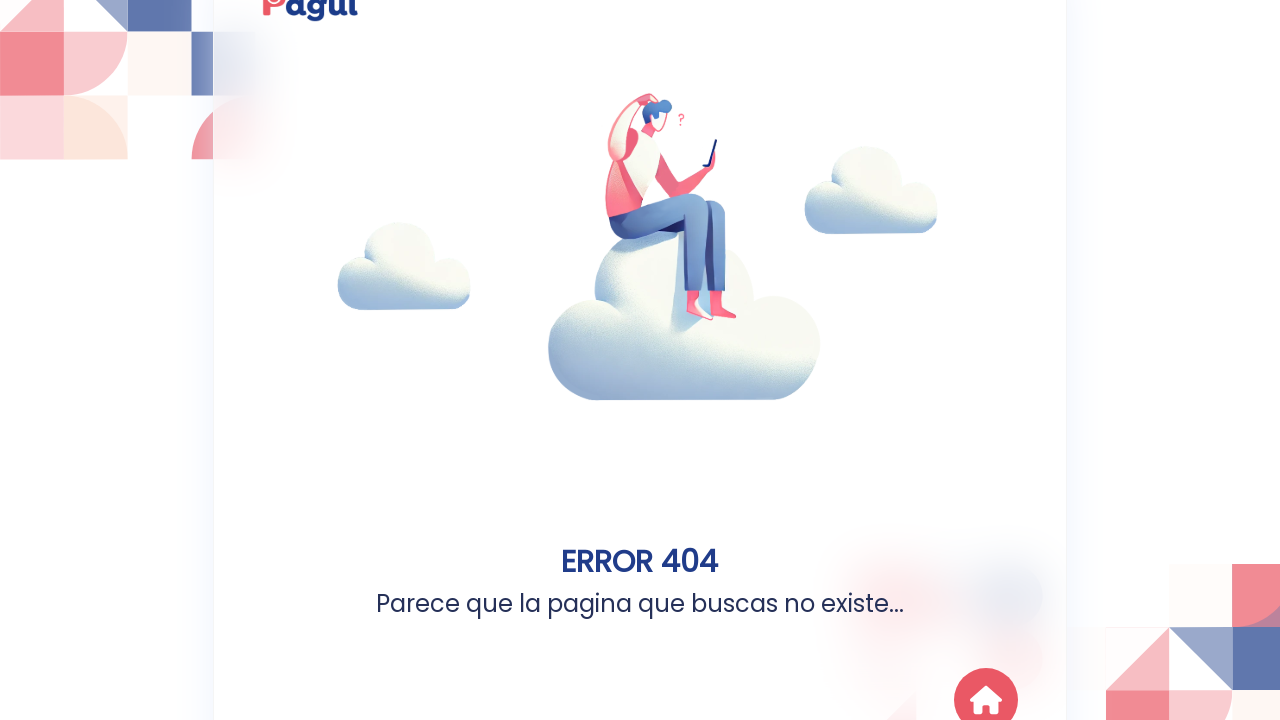

Retrieved error message text content
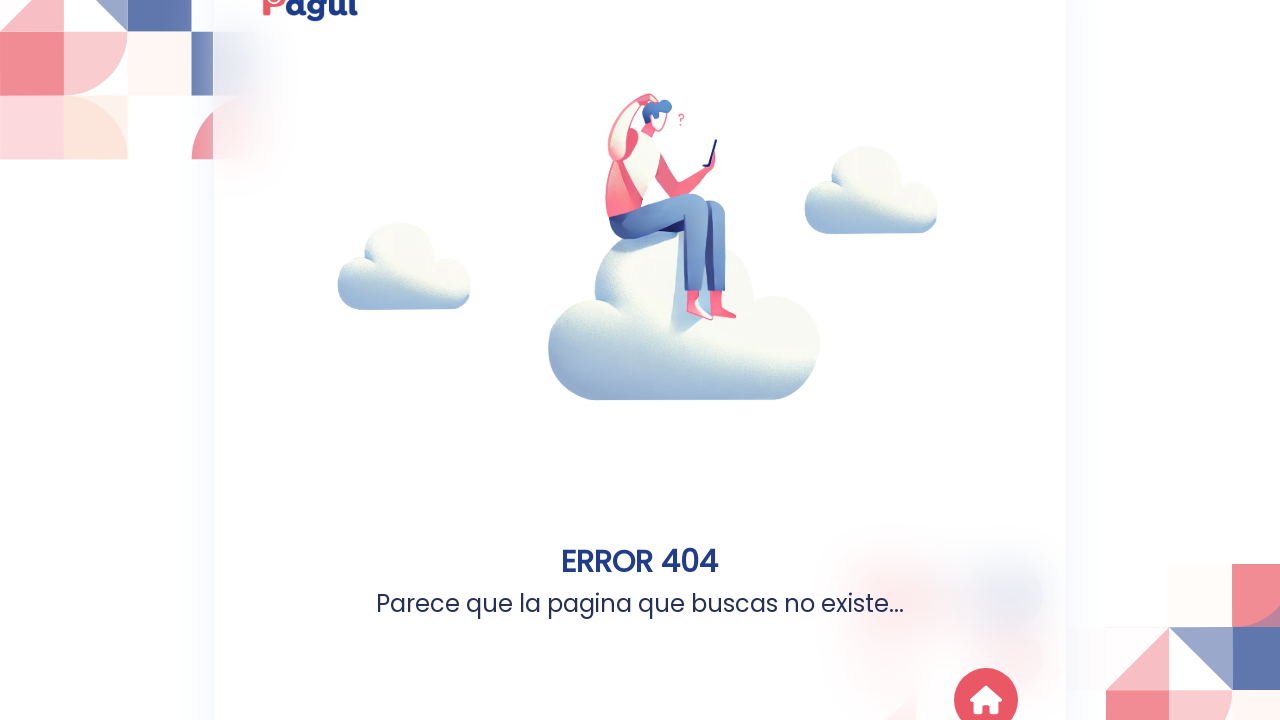

Verified error message contains 'ERROR 404'
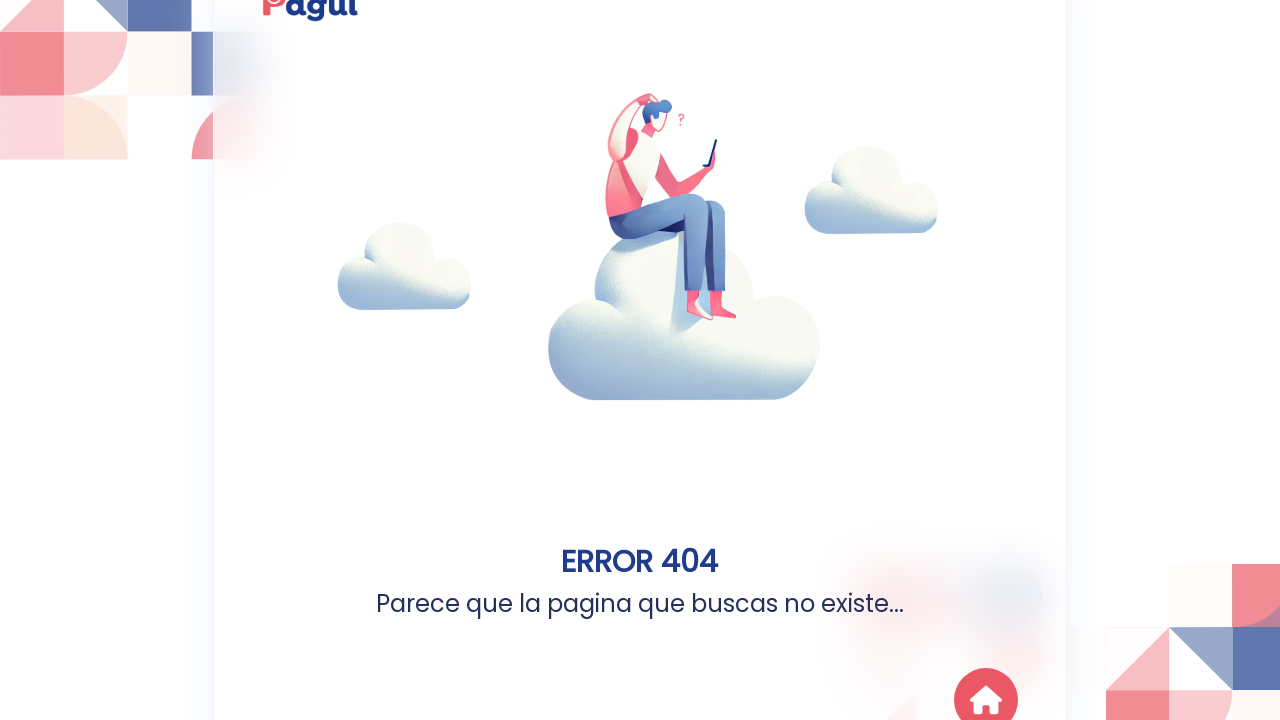

Waited for Back button element to be visible
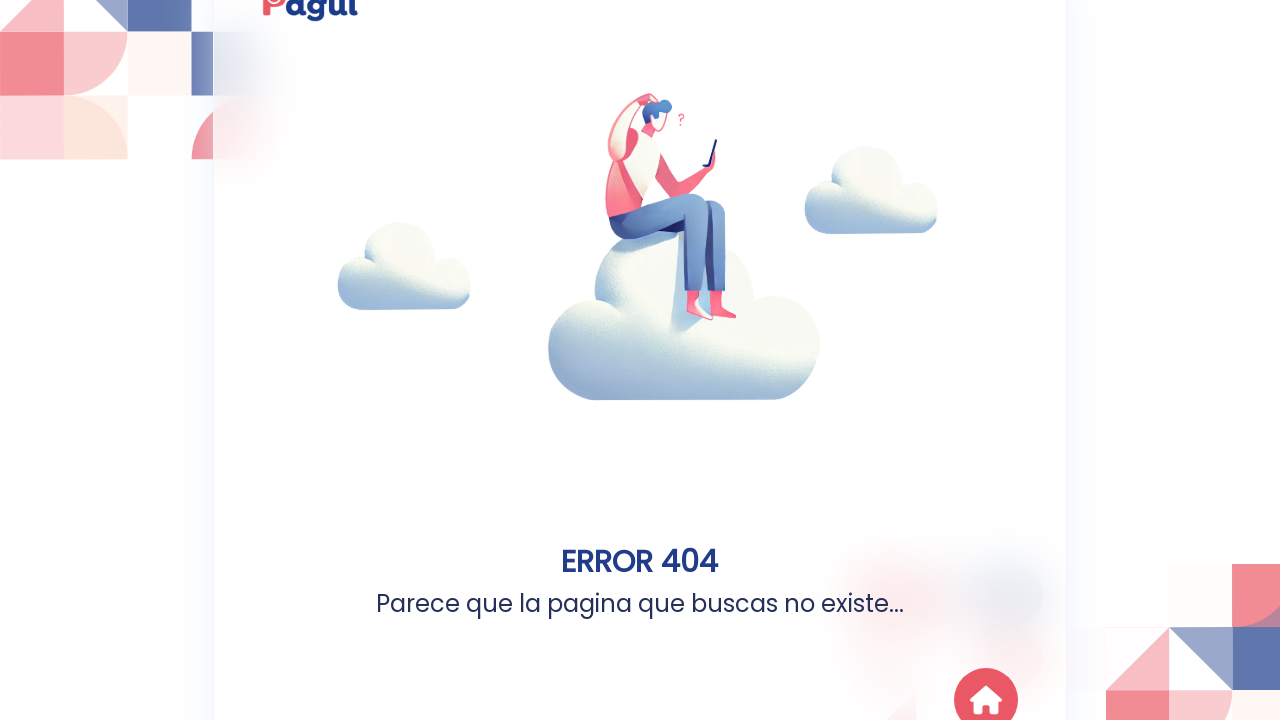

Clicked the Back button
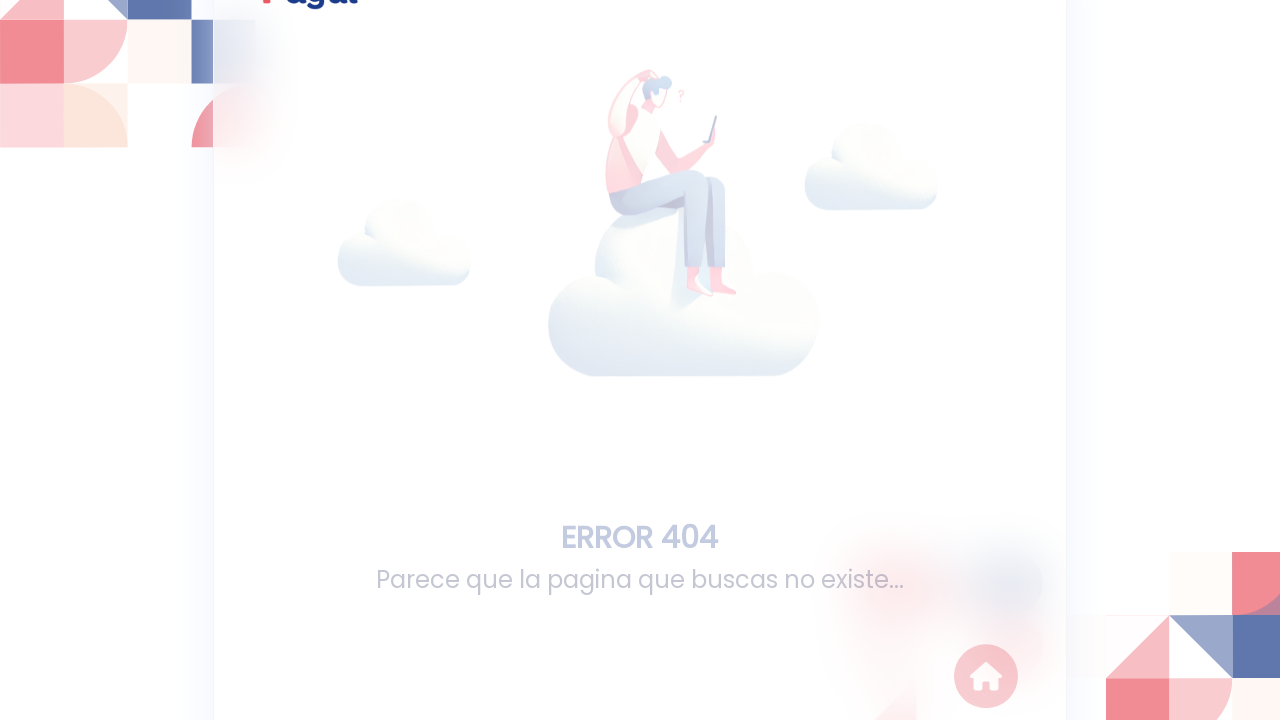

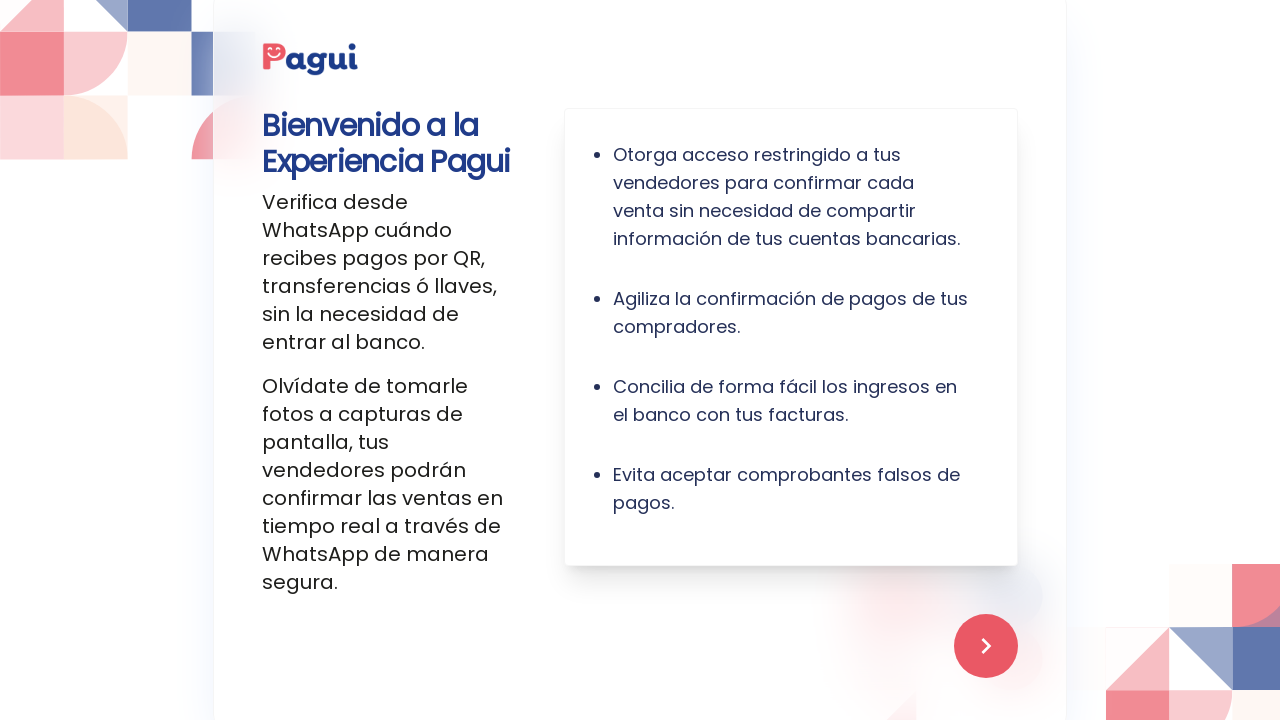